Navigates to a degree symbol website and clicks on the "Degree Symbol in Math" link to access math-related degree symbol information

Starting URL: https://www.degreesymbol.net/

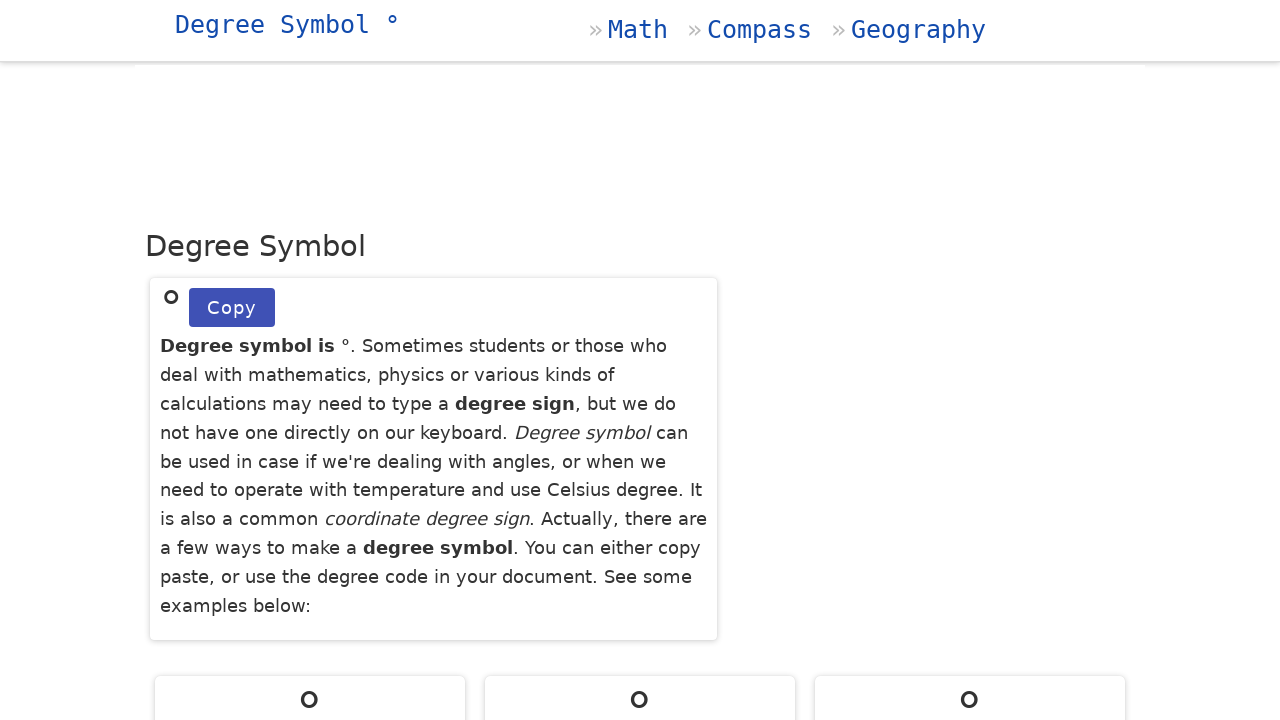

Navigated to degree symbol website
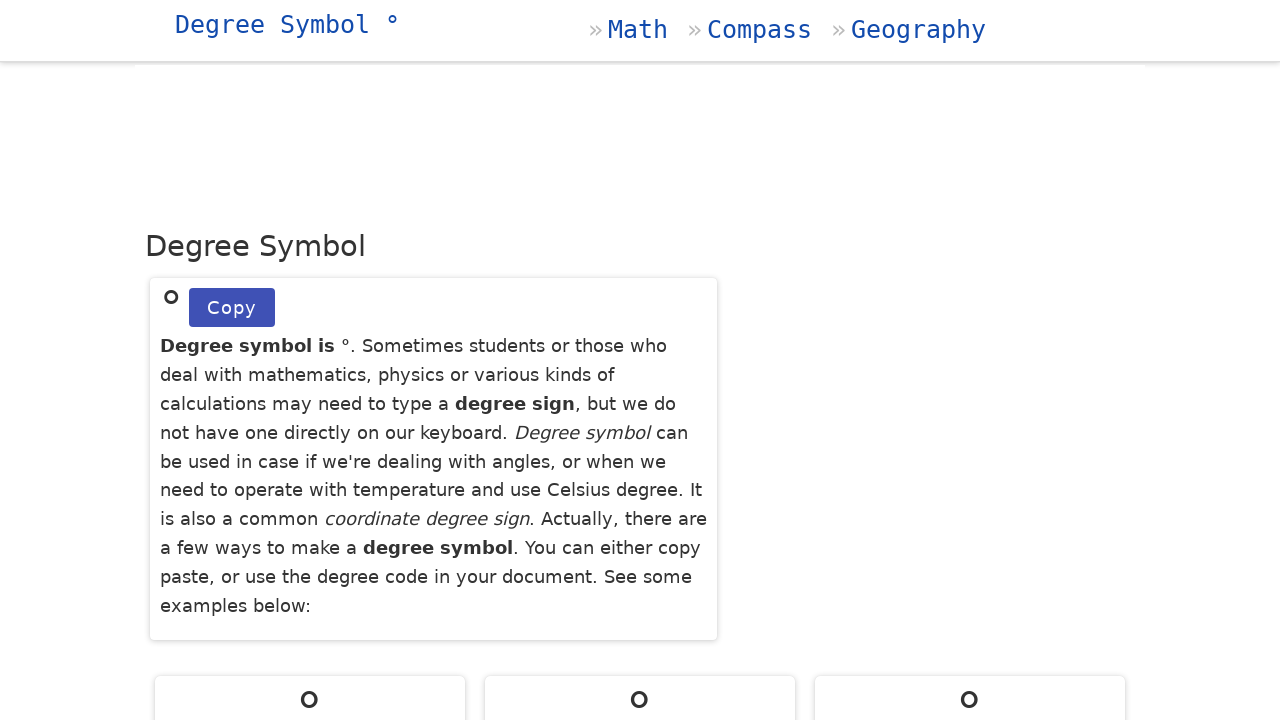

Clicked on 'Degree Symbol in Math' link to access math-related degree symbol information at (282, 360) on text=Degree Symbol in Math
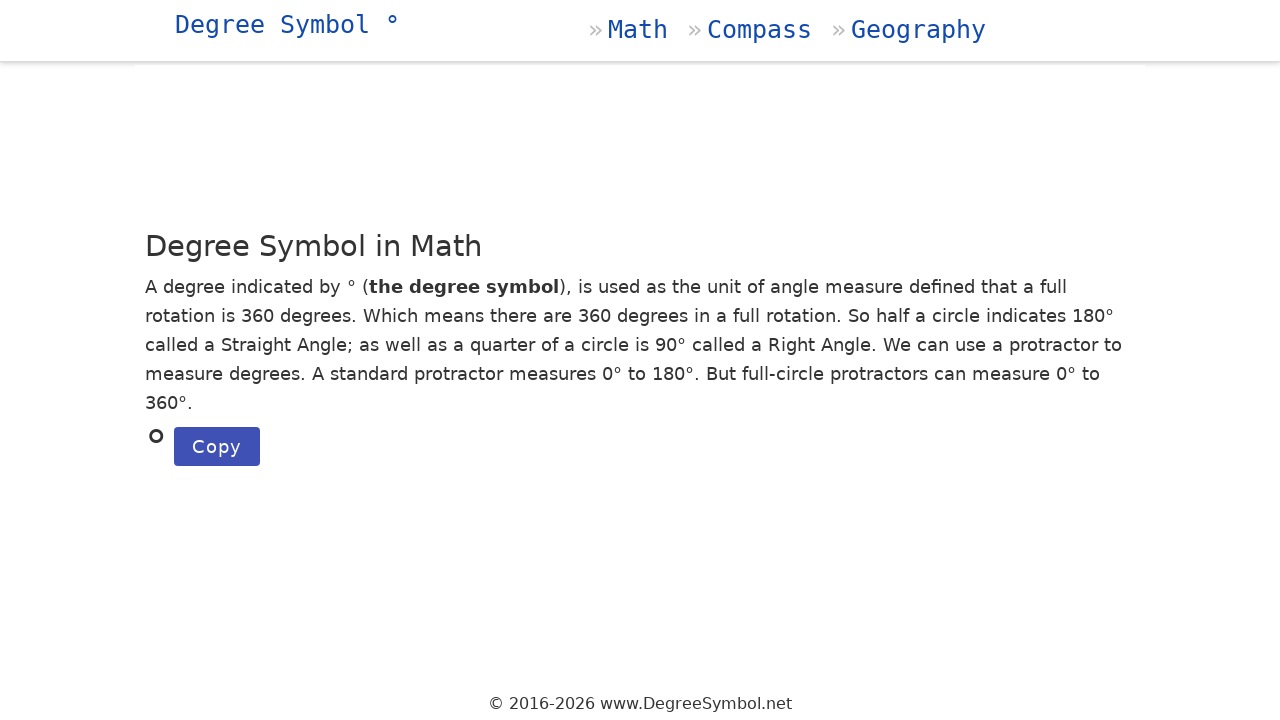

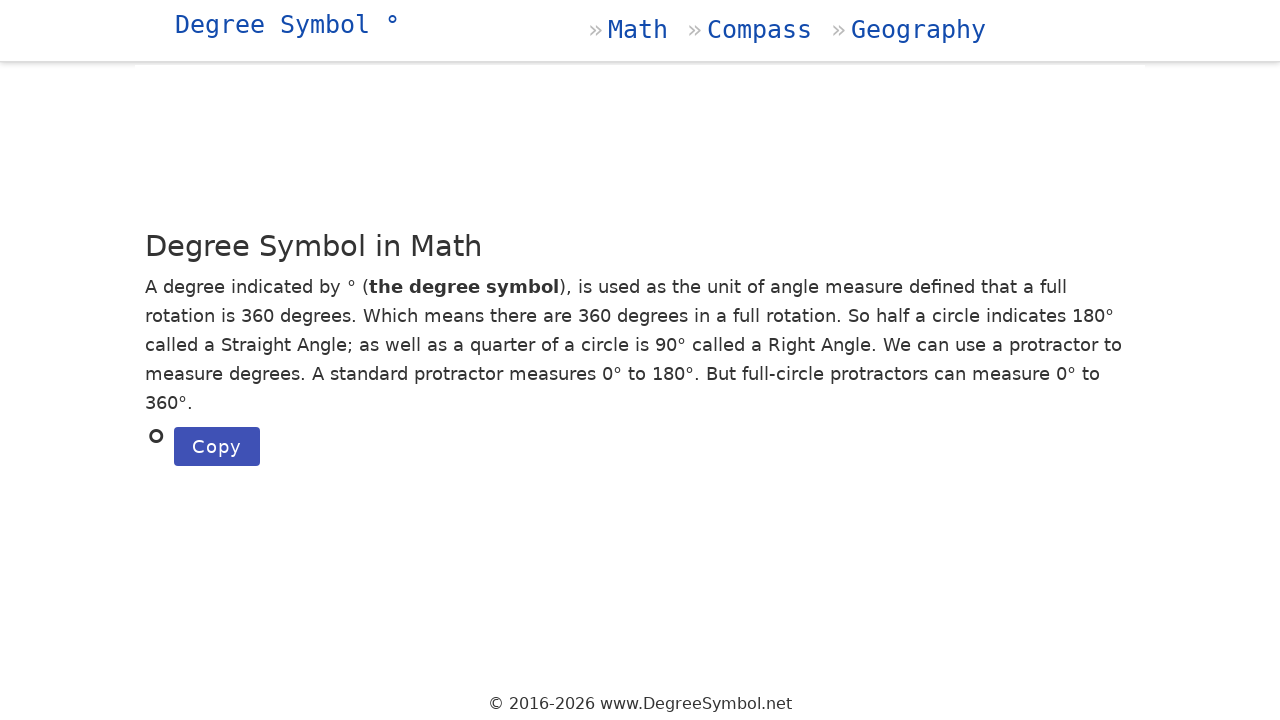